Tests a registration form by filling first name and last name fields using JavaScript execution, scrolling the page, selecting languages from a multi-select dropdown, and selecting a skill from a dropdown list

Starting URL: http://demo.automationtesting.in/Register.html

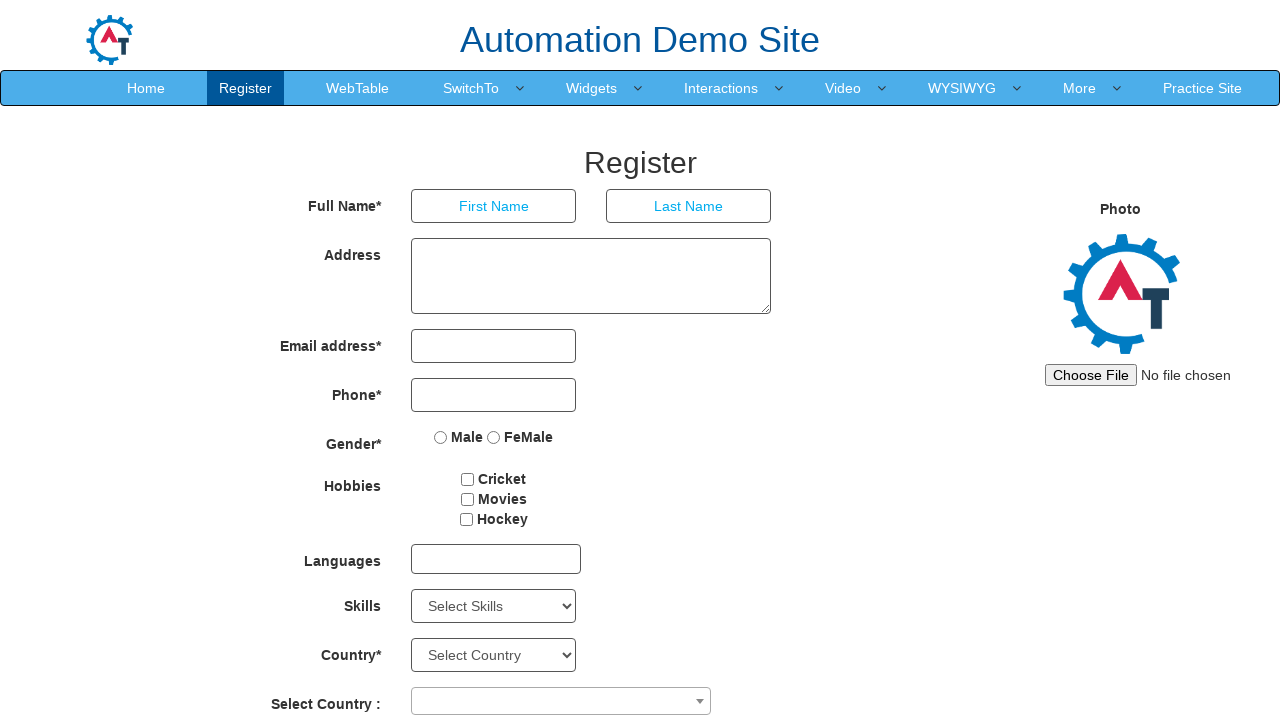

Filled first name field with 'Jones' on input[ng-model='FirstName']
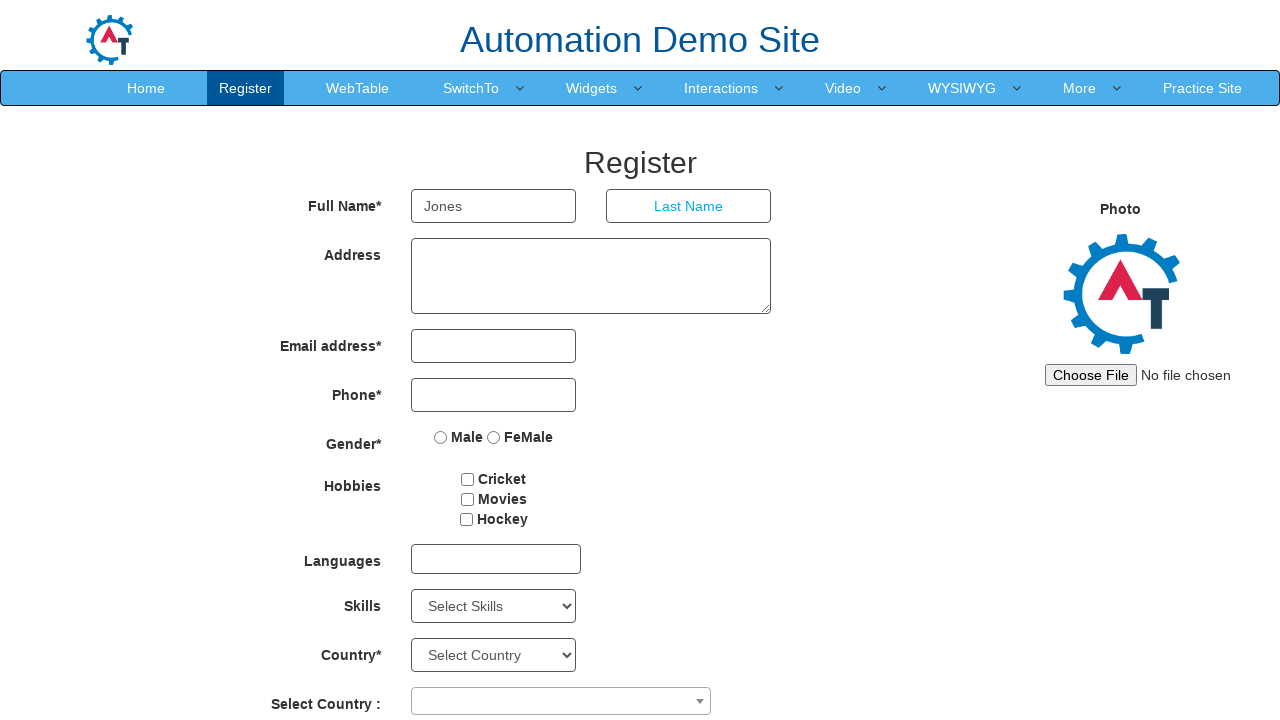

Filled last name field with 'Smith' on input[ng-model='LastName']
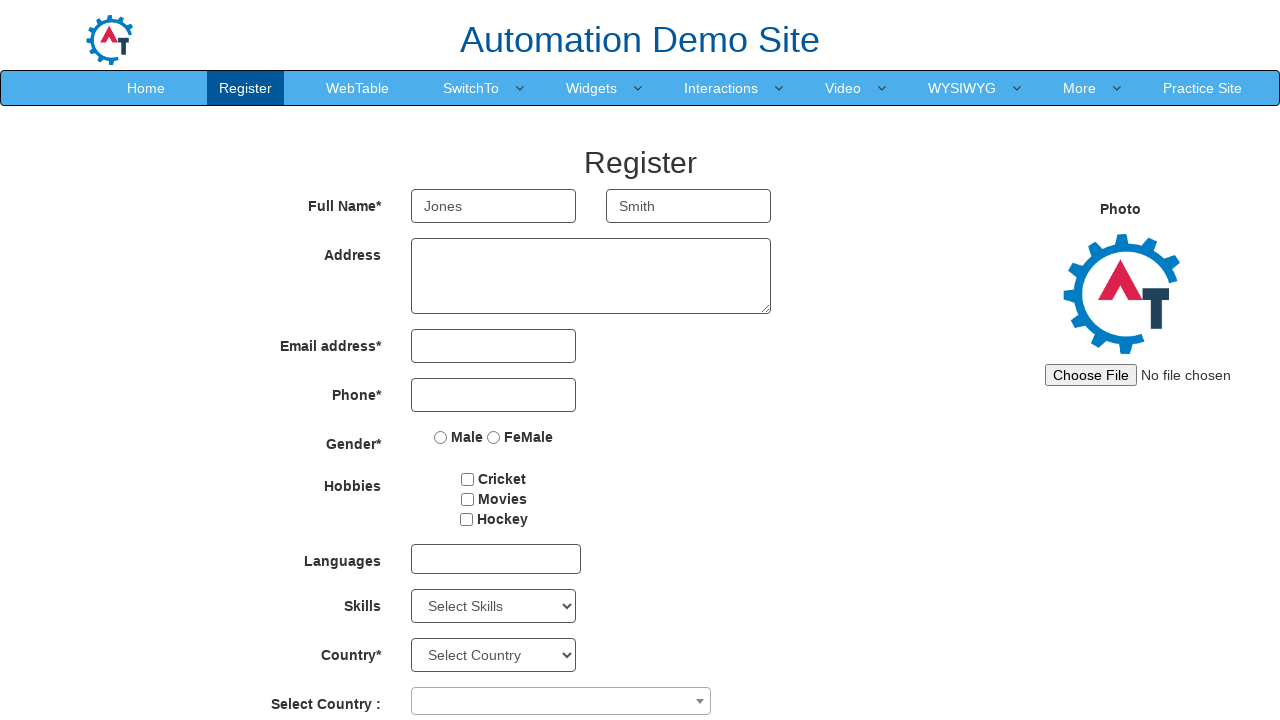

Scrolled down the page by 600 pixels
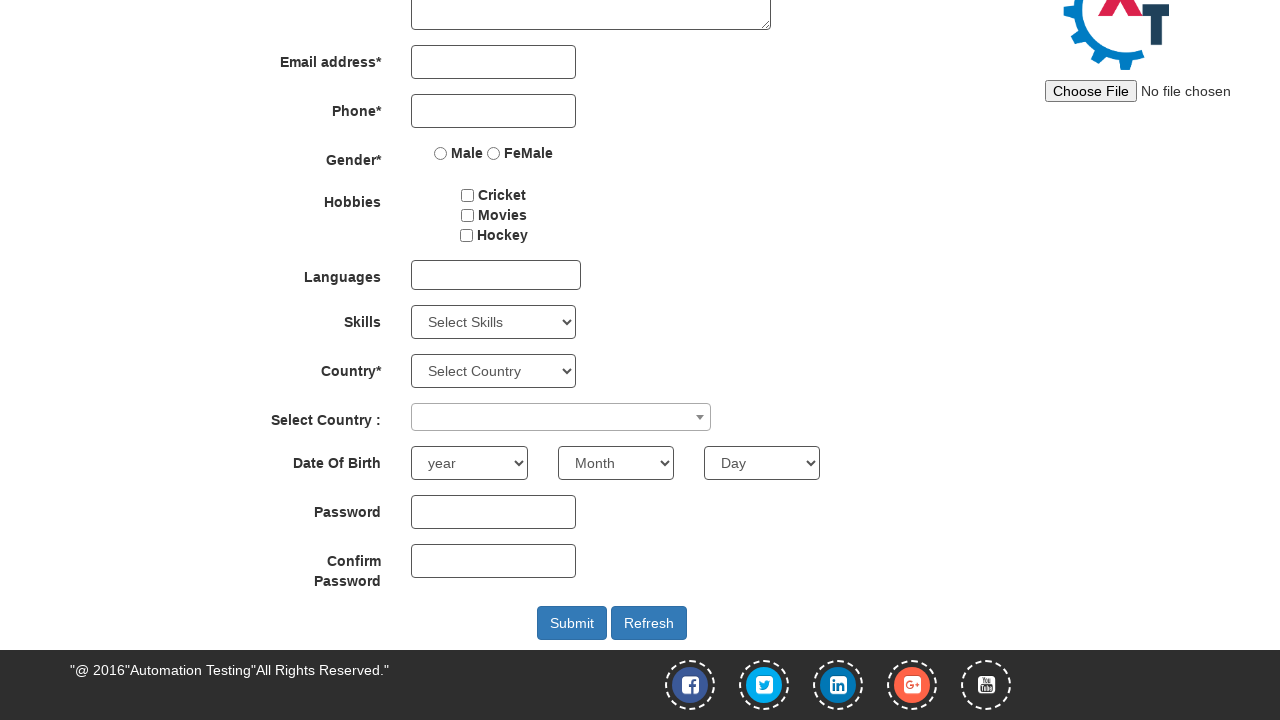

Clicked on multi-select dropdown for languages at (496, 275) on #msdd
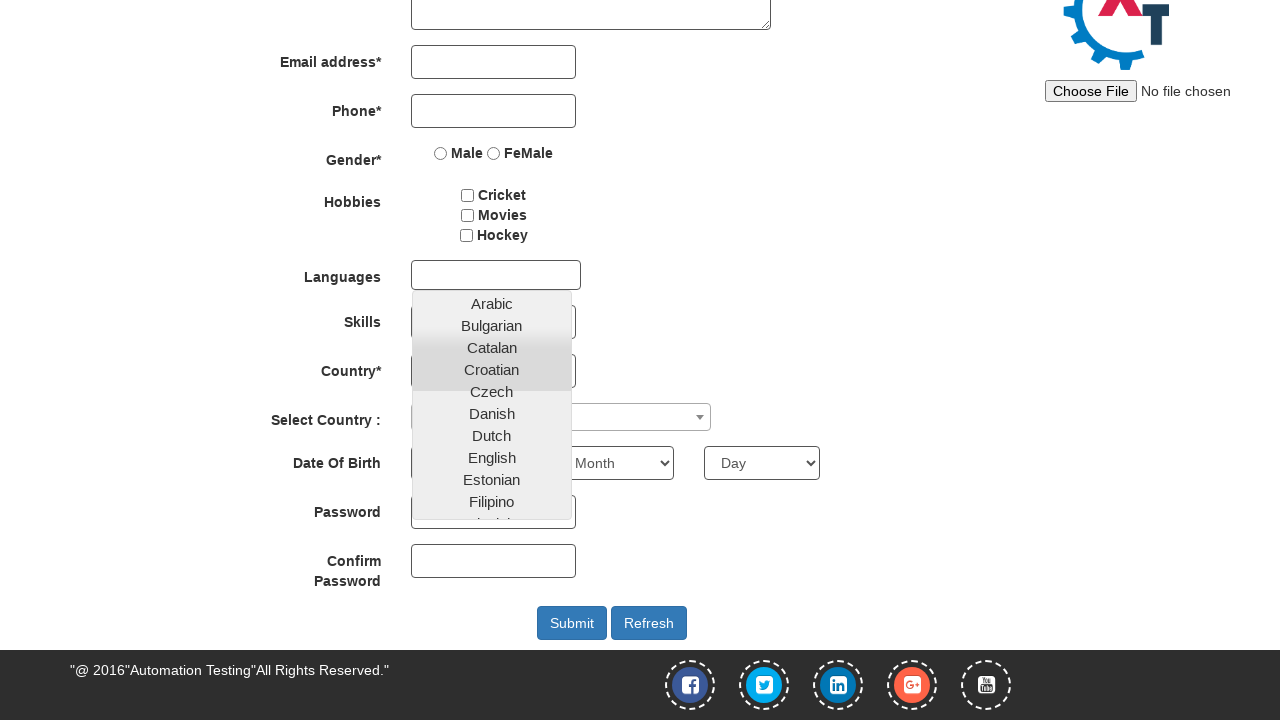

Selected first language option from dropdown at (492, 304) on xpath=//*[@id='basicBootstrapForm']/div[7]/div/multi-select/div[2]/ul/li[1]
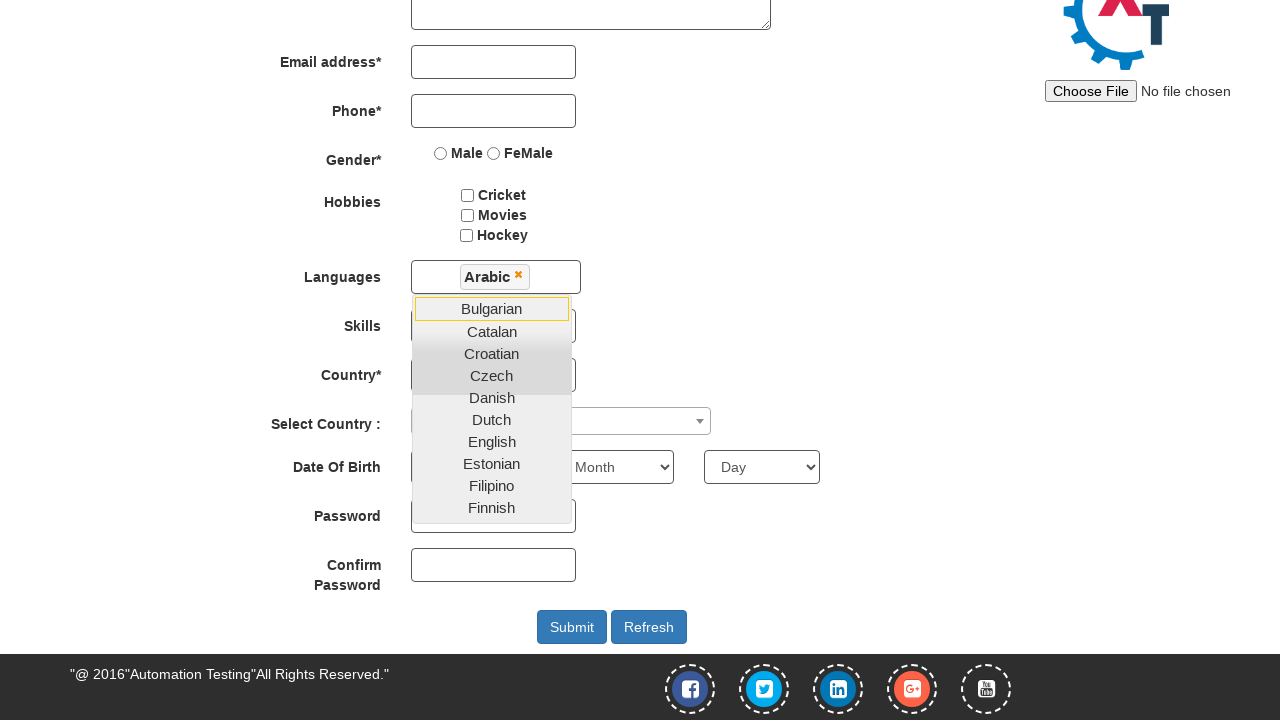

Scrolled Thai language option into view
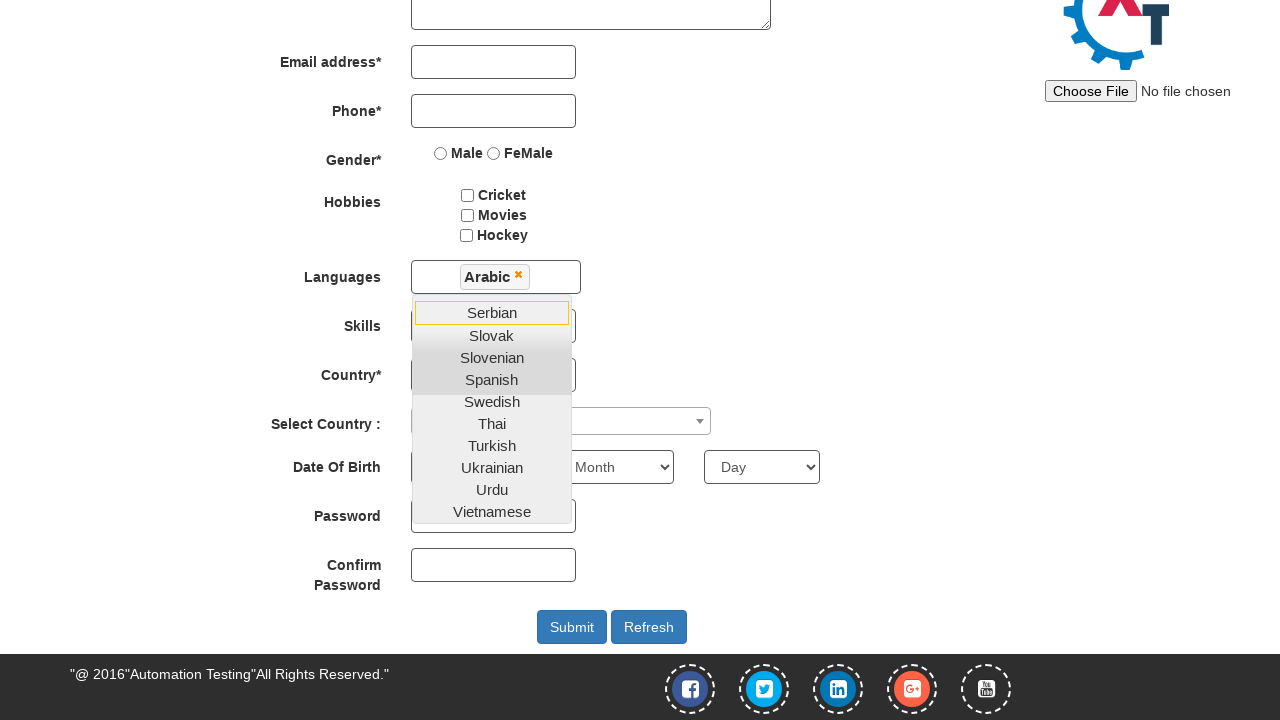

Selected Thai language option from dropdown at (492, 424) on xpath=//*[@id='basicBootstrapForm']/div[7]/div/multi-select/div[2]/ul/li[37]
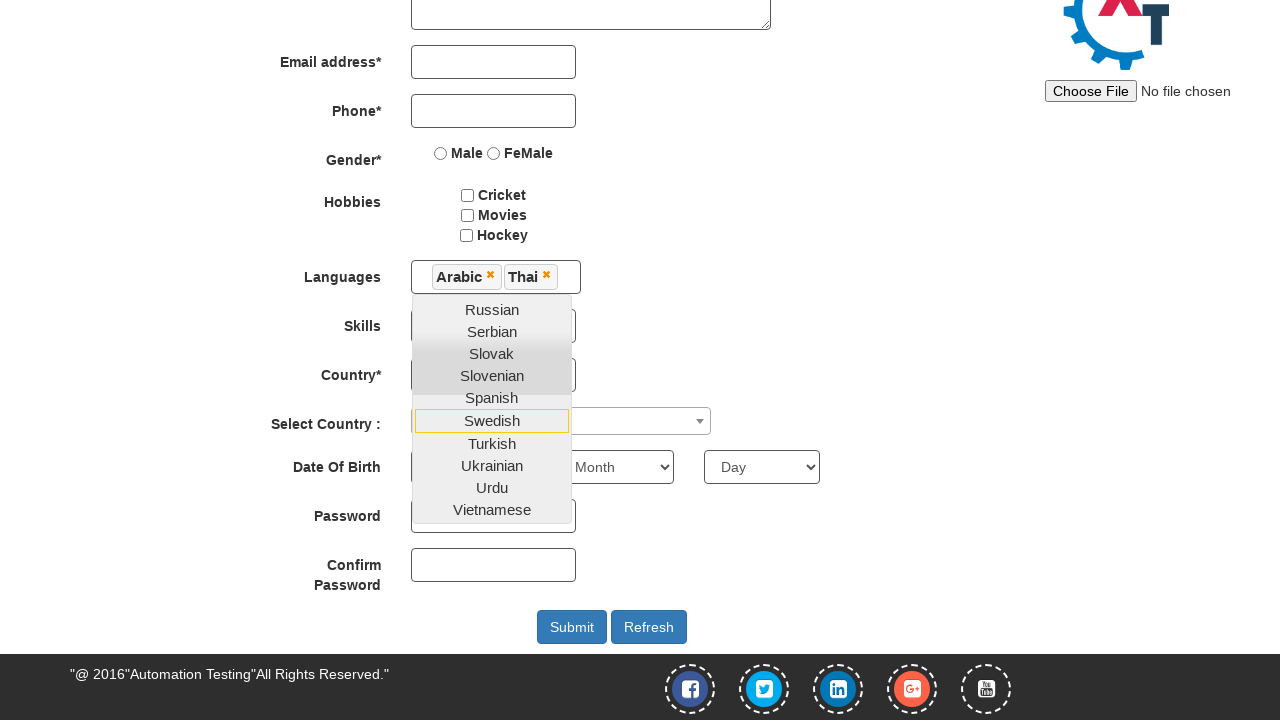

Selected Java from Skills dropdown on #Skills
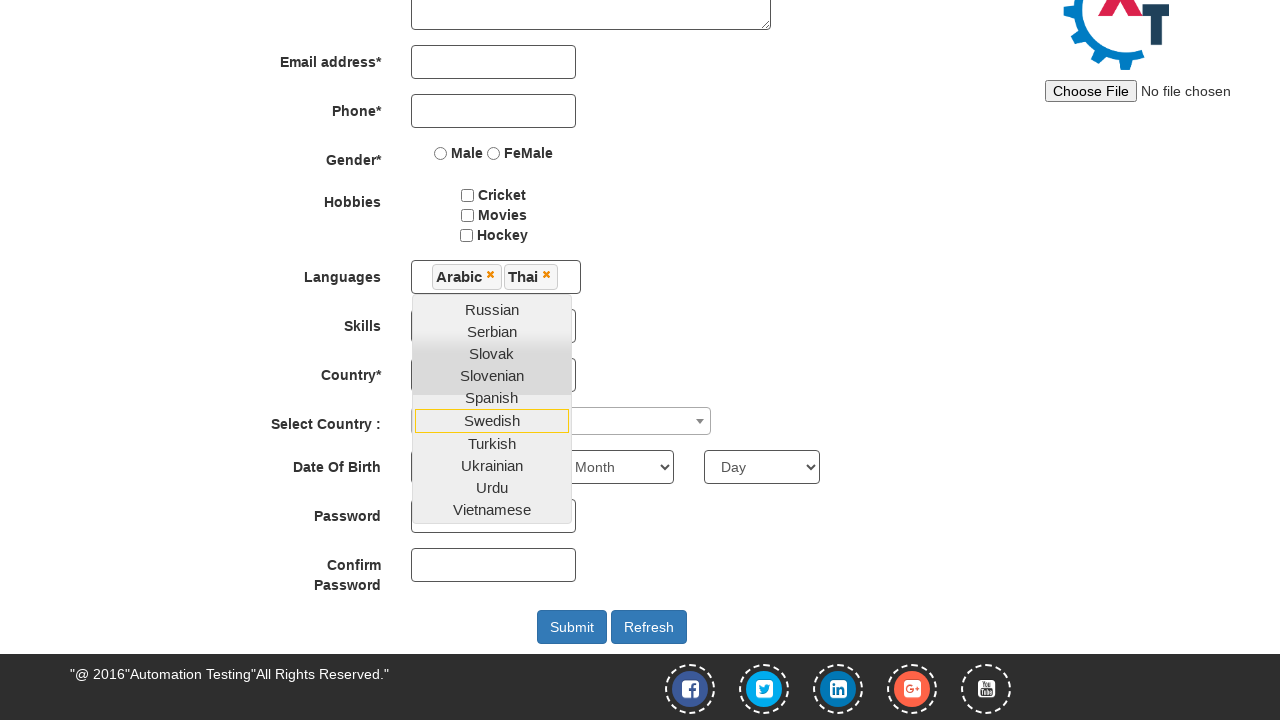

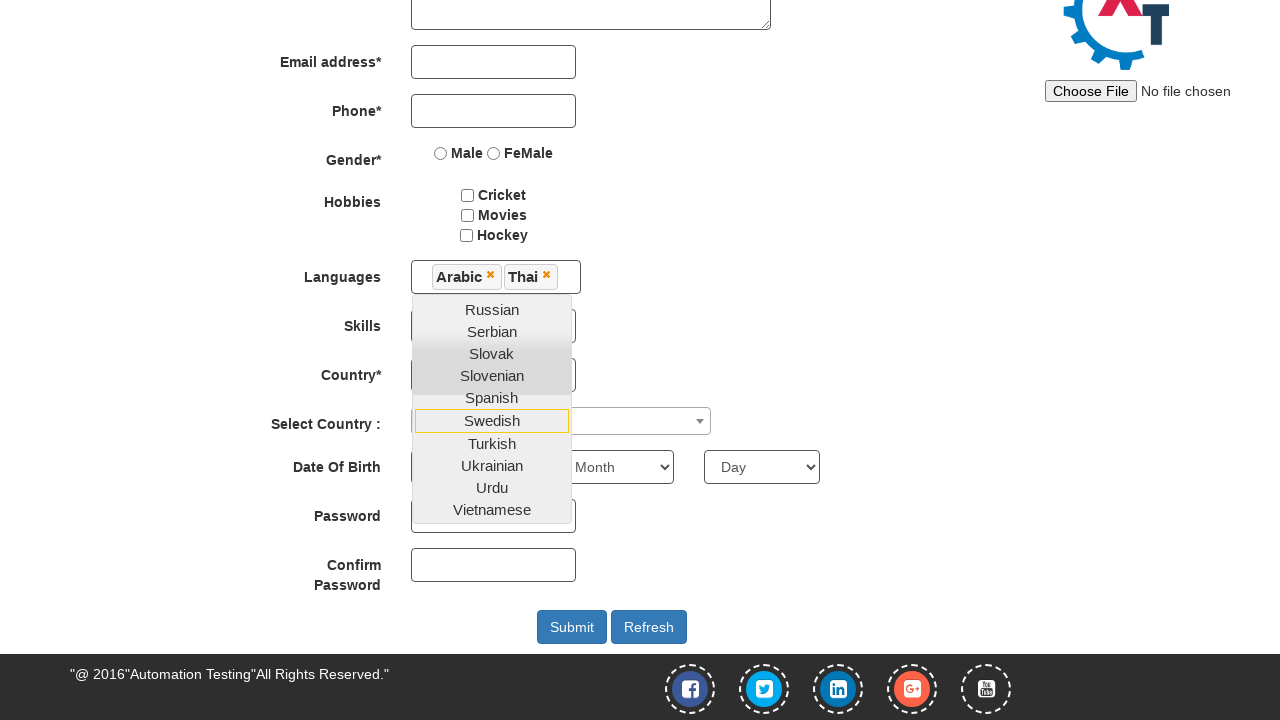